Verifies the title of the Simplilearn homepage matches the expected value

Starting URL: https://www.simplilearn.com/

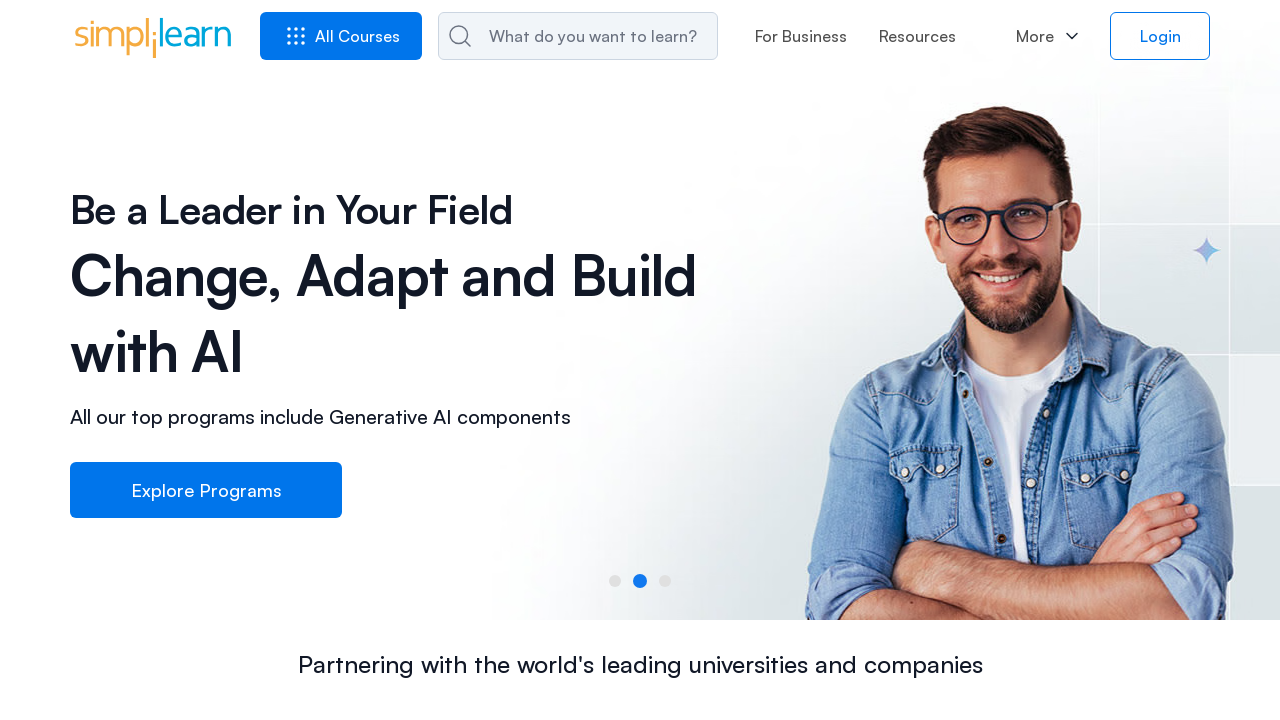

Retrieved the page title
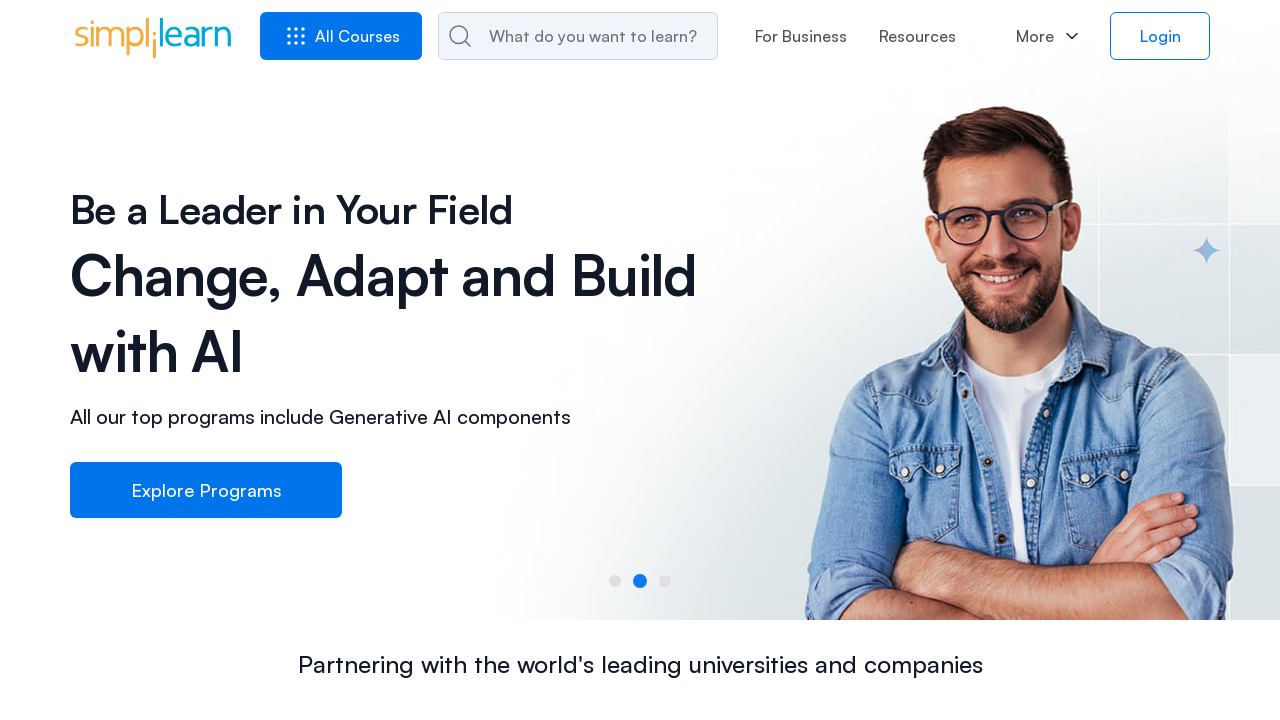

Verified page title matches expected value: 'Simplilearn | Online Courses - Bootcamp & Certification Platform'
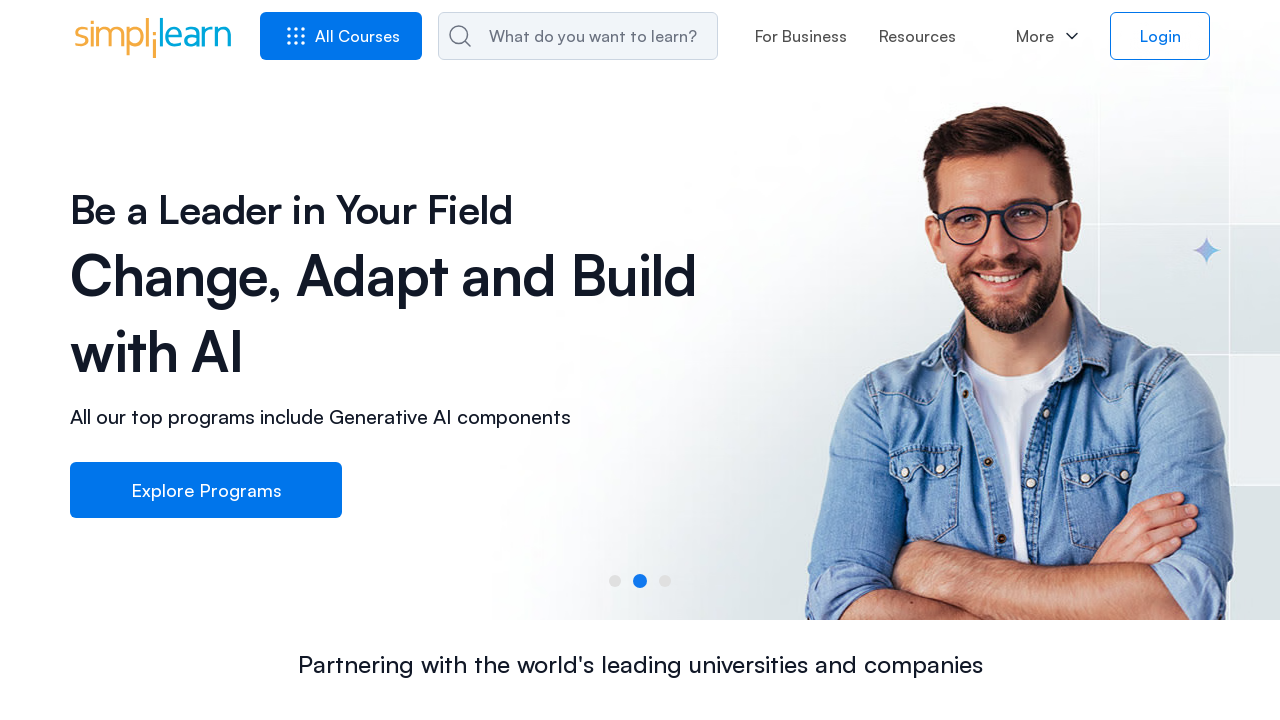

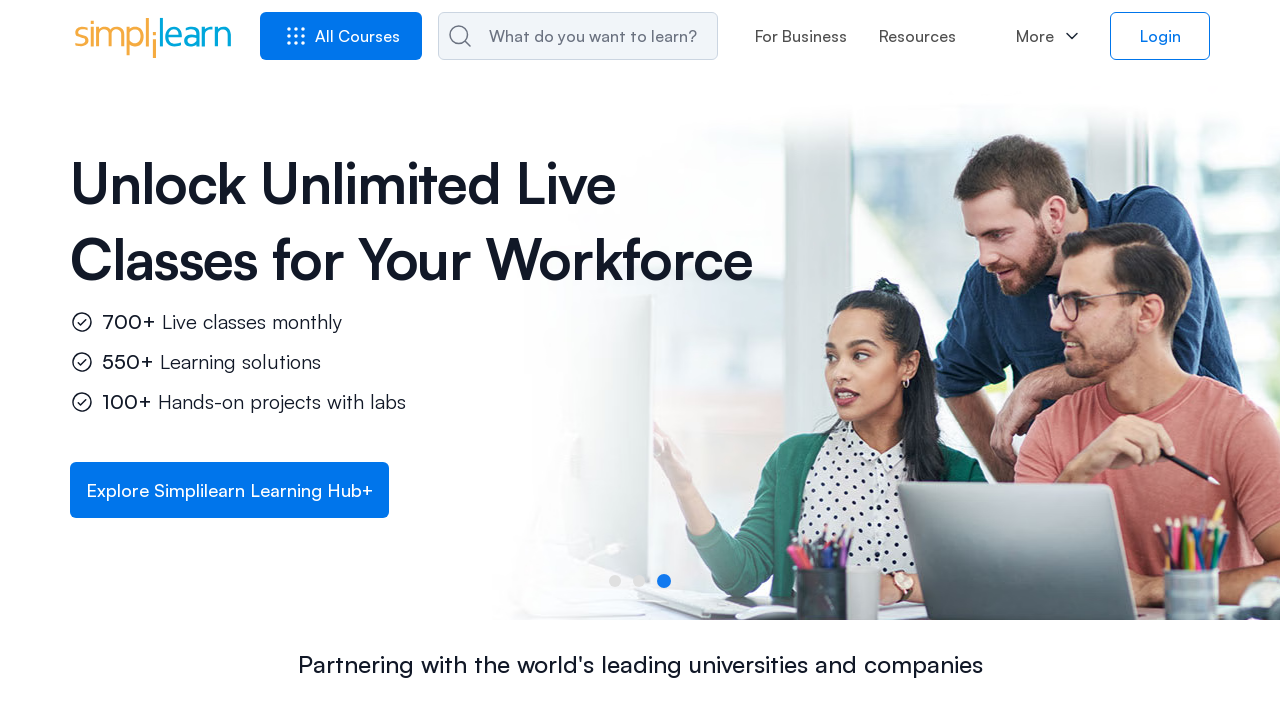